Tests dynamic control removal using fluent wait by clicking Remove button and verifying the confirmation message appears

Starting URL: https://the-internet.herokuapp.com/dynamic_controls

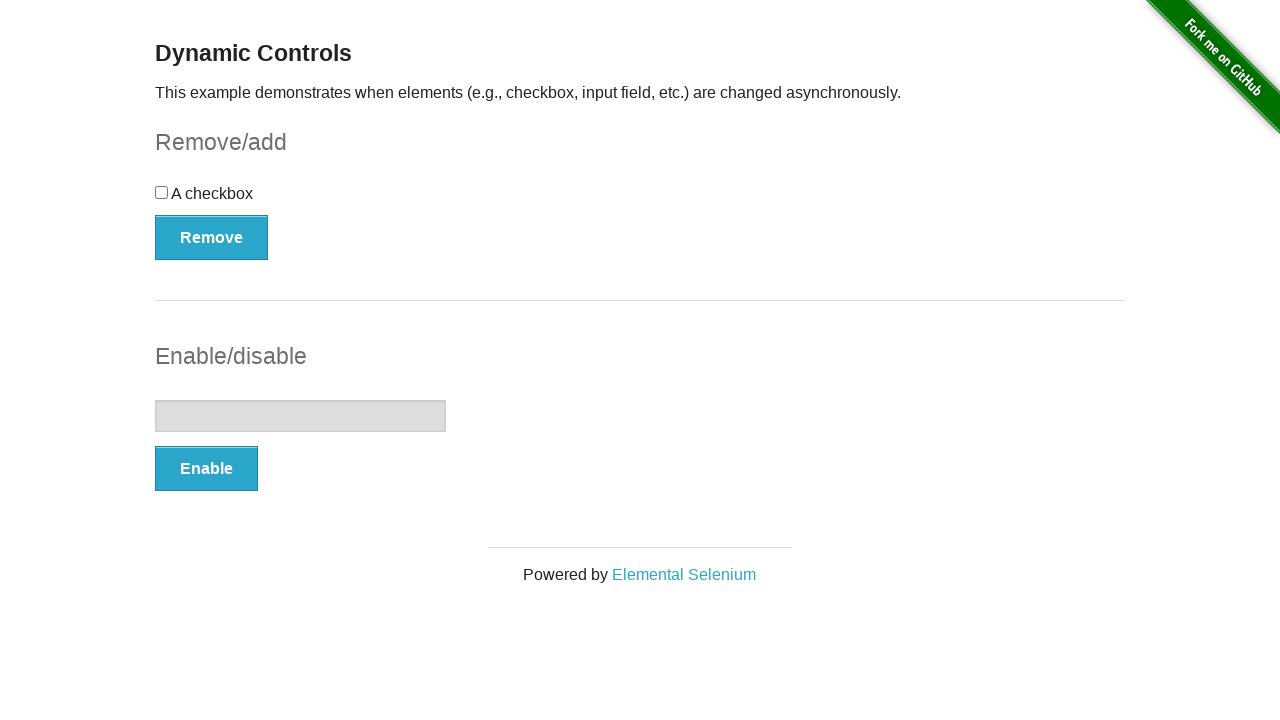

Clicked Remove button to trigger dynamic control removal at (212, 237) on xpath=//*[text()='Remove']
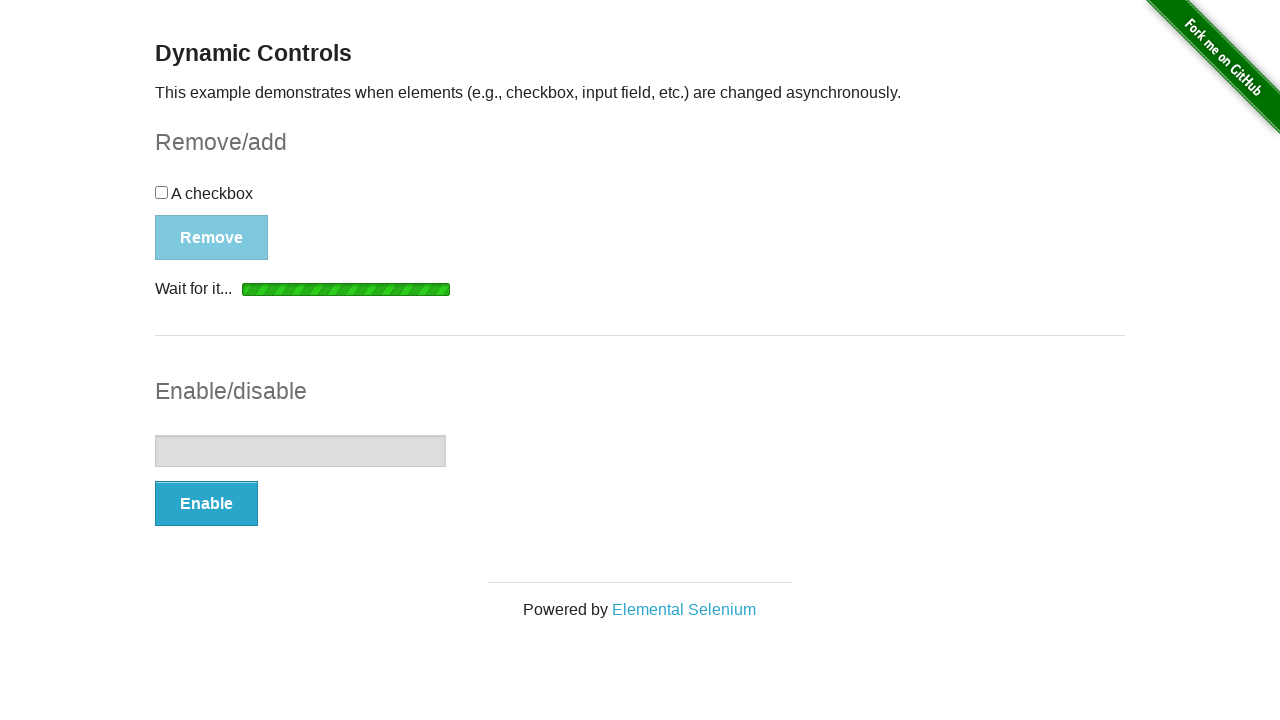

Waited for confirmation message to appear and become visible
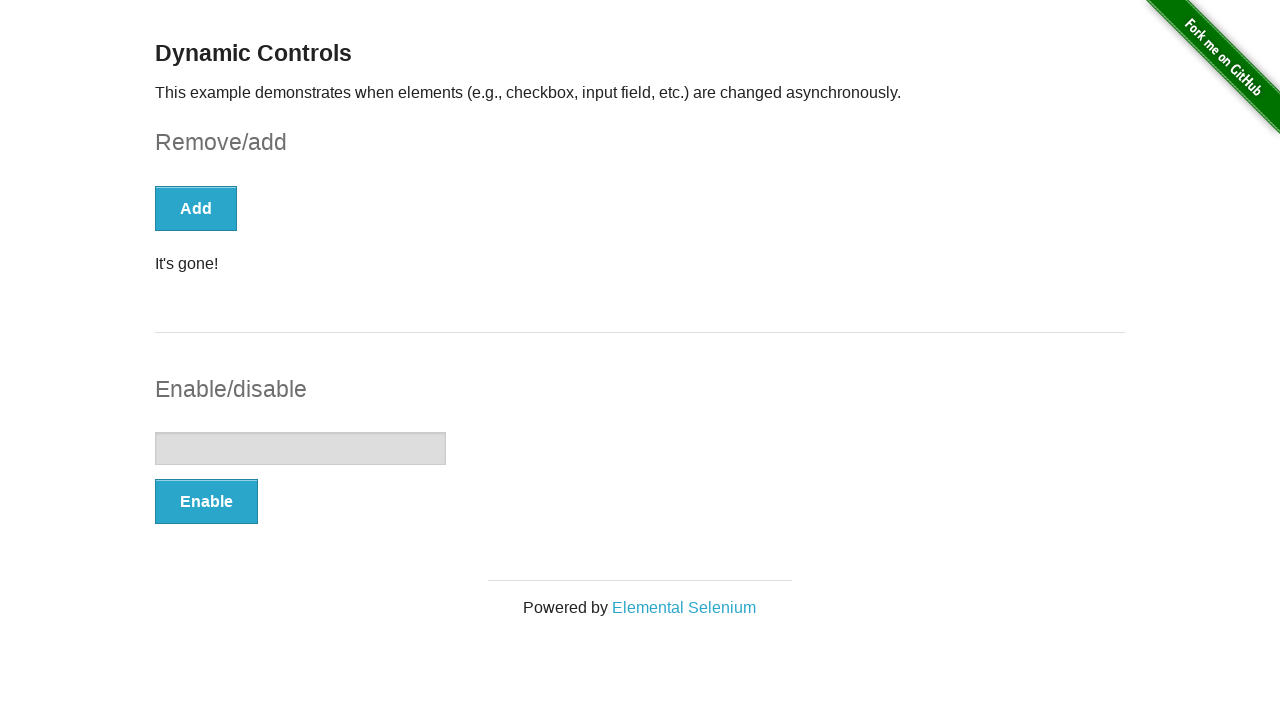

Verified that the confirmation message is displayed
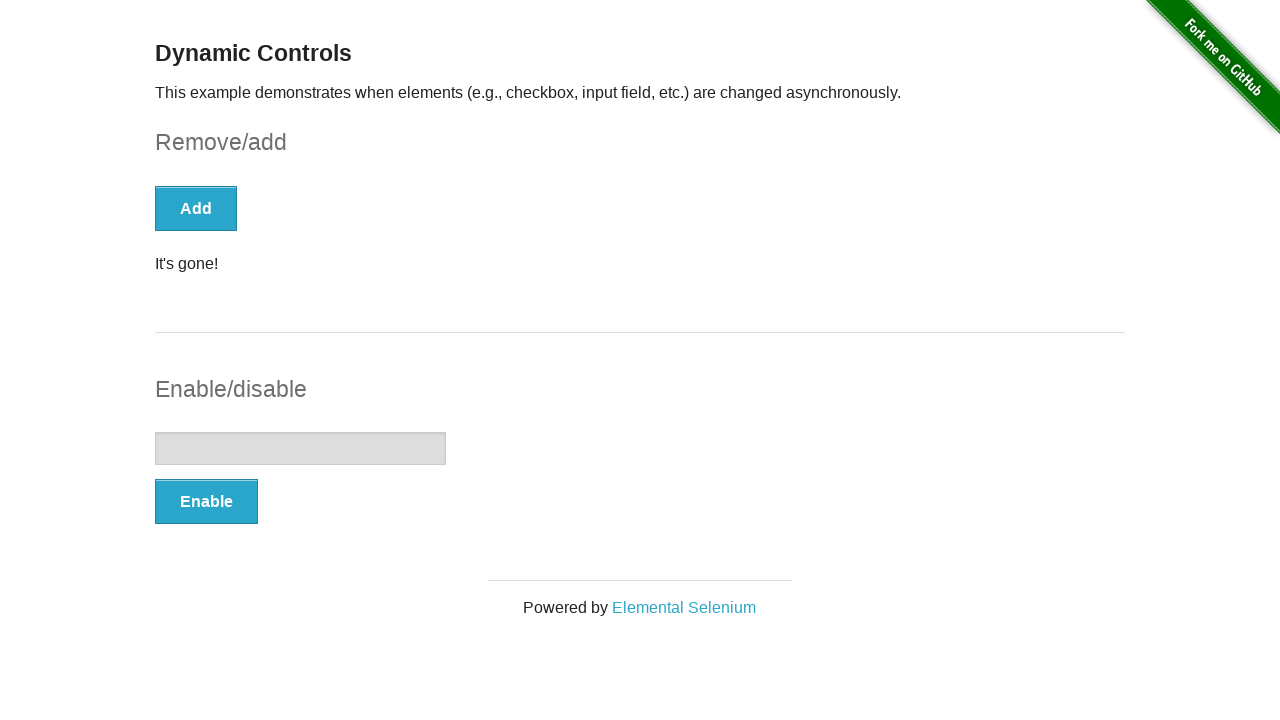

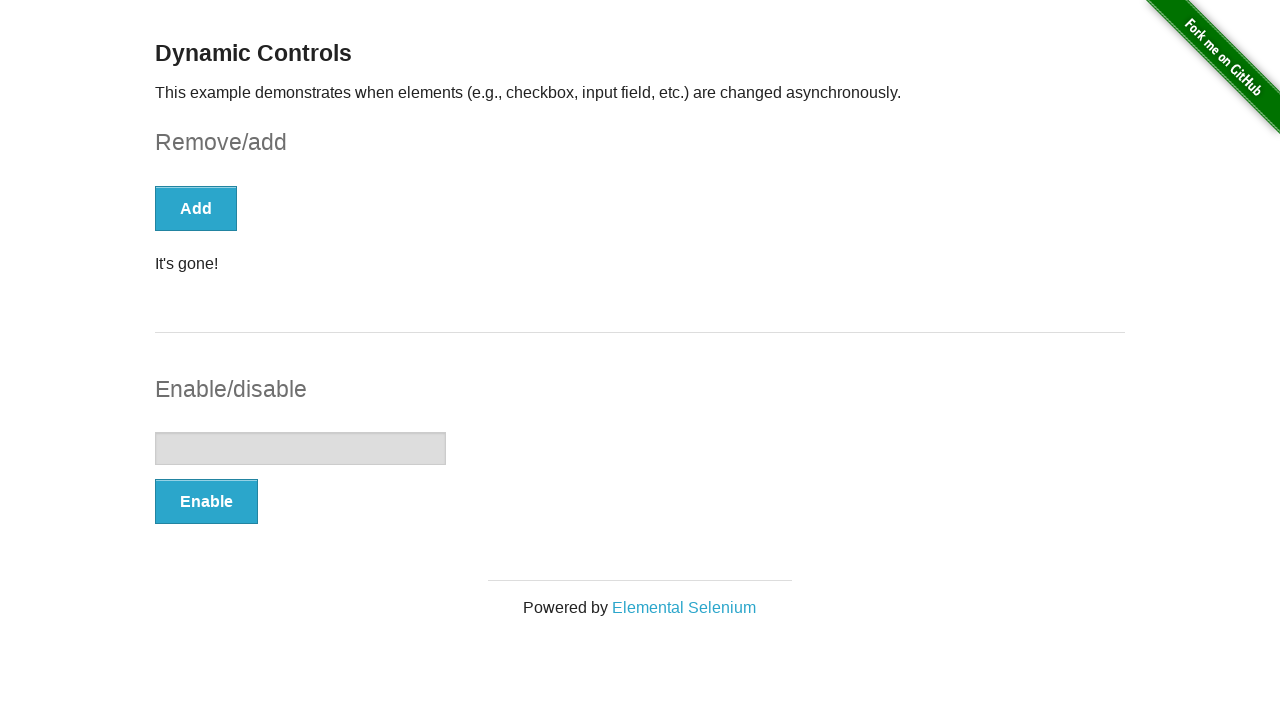